Tests that the counter displays the current number of todo items as they are added.

Starting URL: https://demo.playwright.dev/todomvc

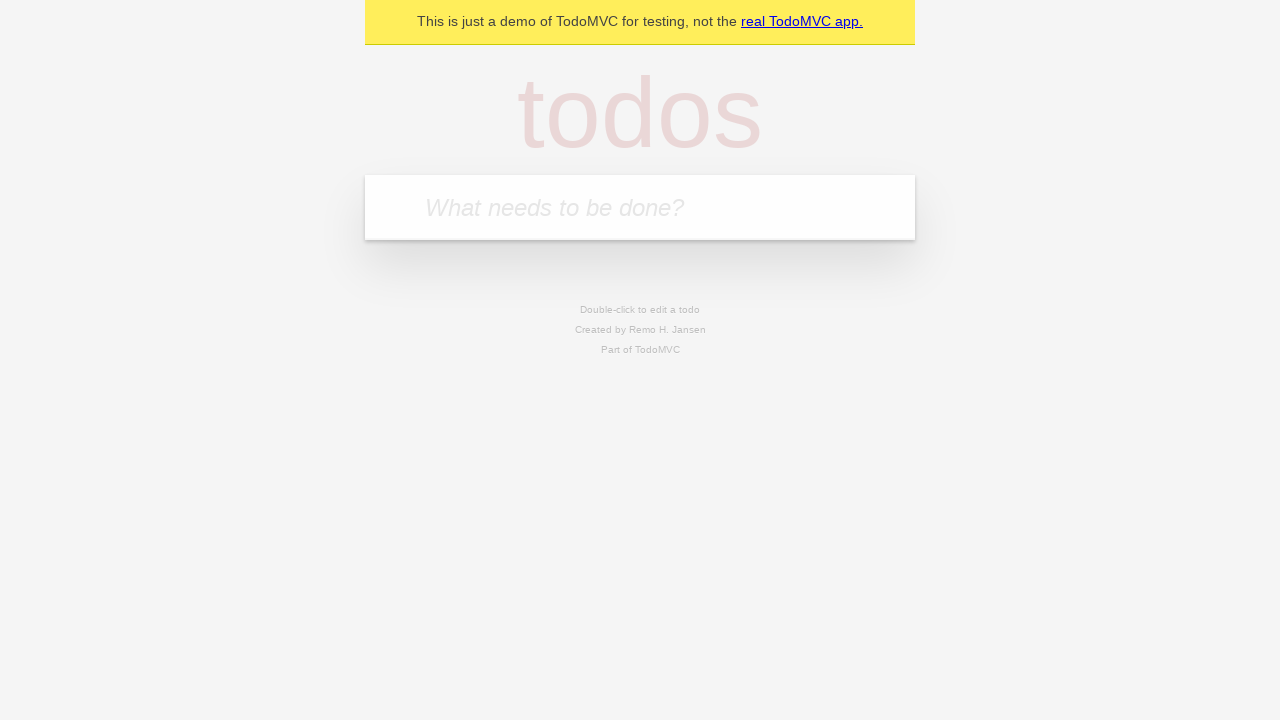

Filled todo input with 'buy some cheese' on internal:attr=[placeholder="What needs to be done?"i]
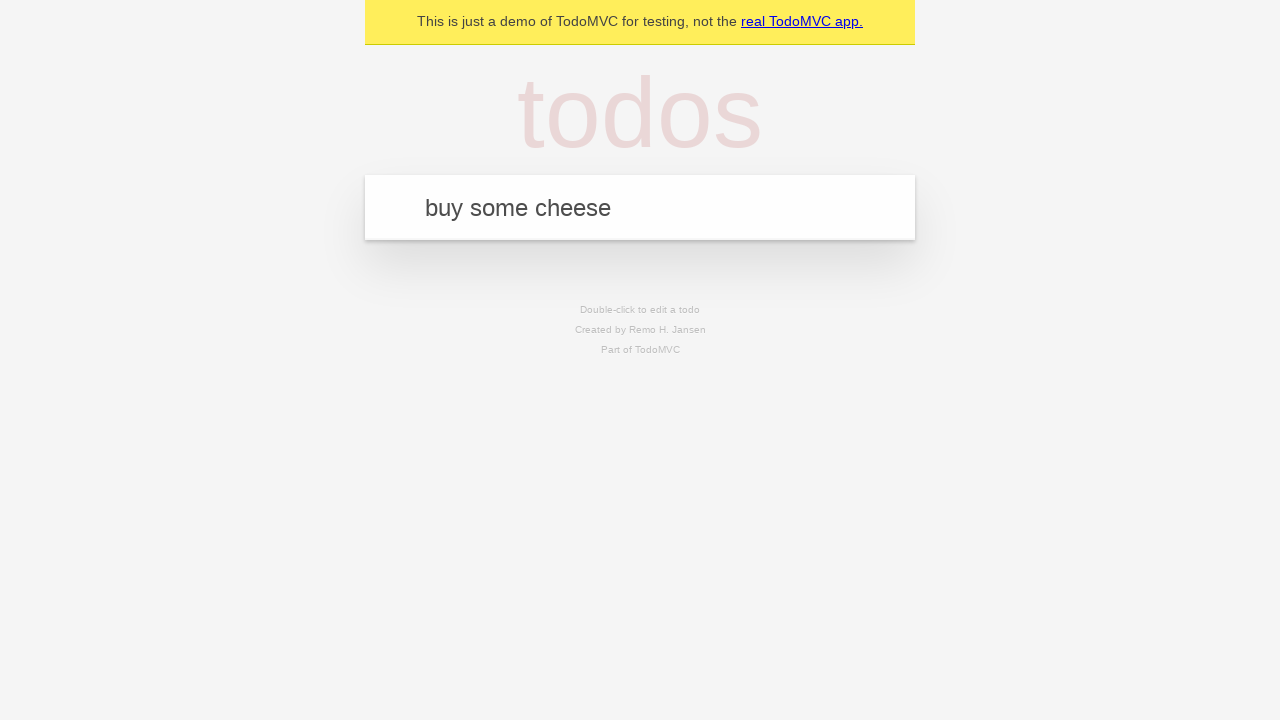

Pressed Enter to add first todo item on internal:attr=[placeholder="What needs to be done?"i]
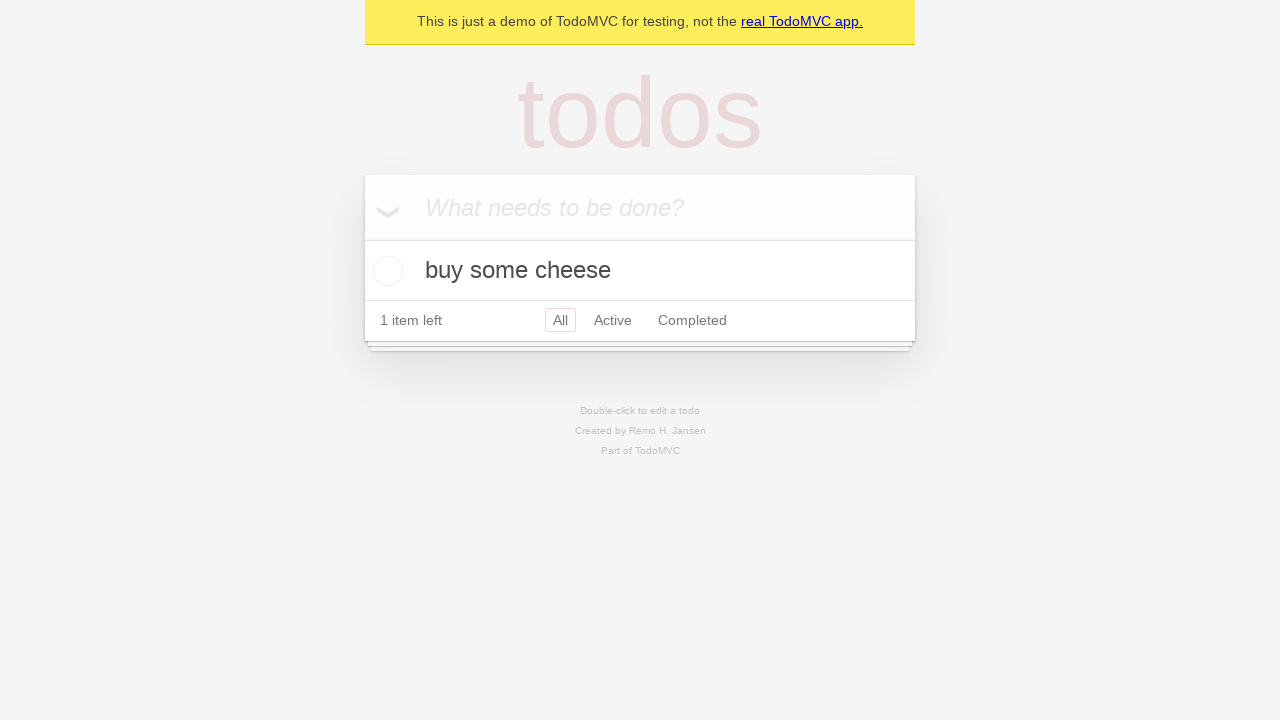

Todo counter element loaded and is visible
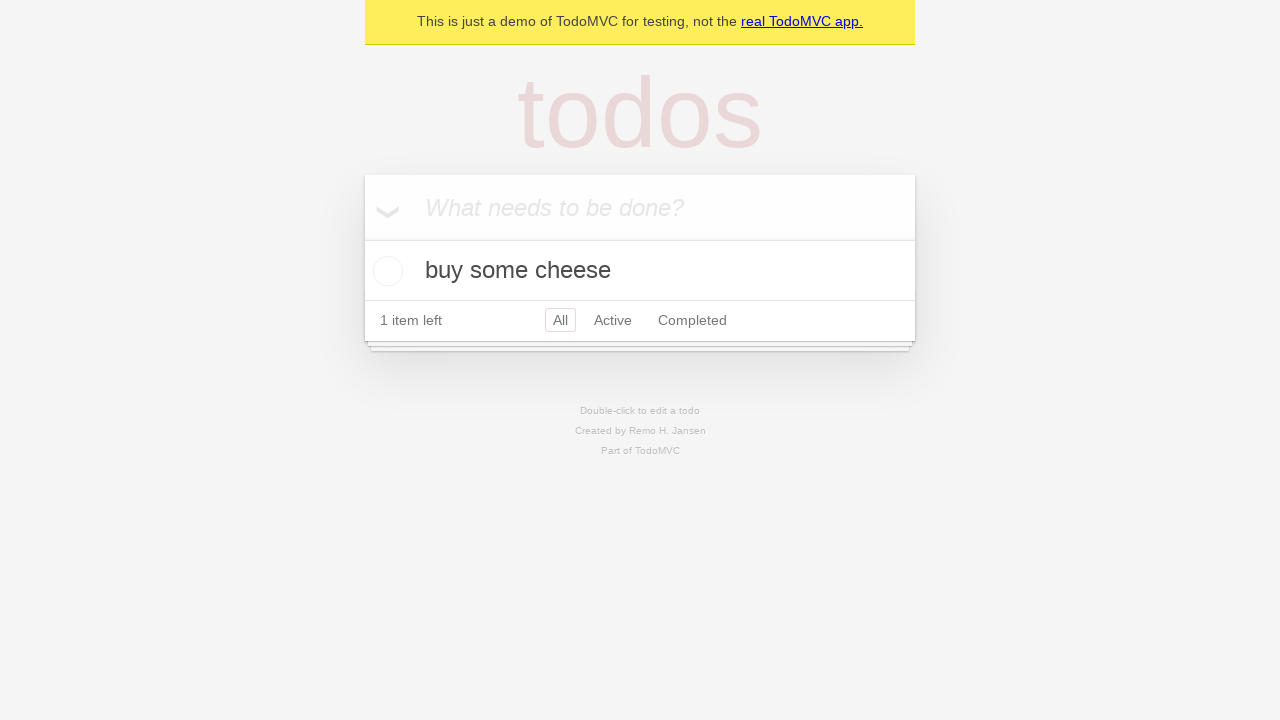

Filled todo input with 'feed the cat' on internal:attr=[placeholder="What needs to be done?"i]
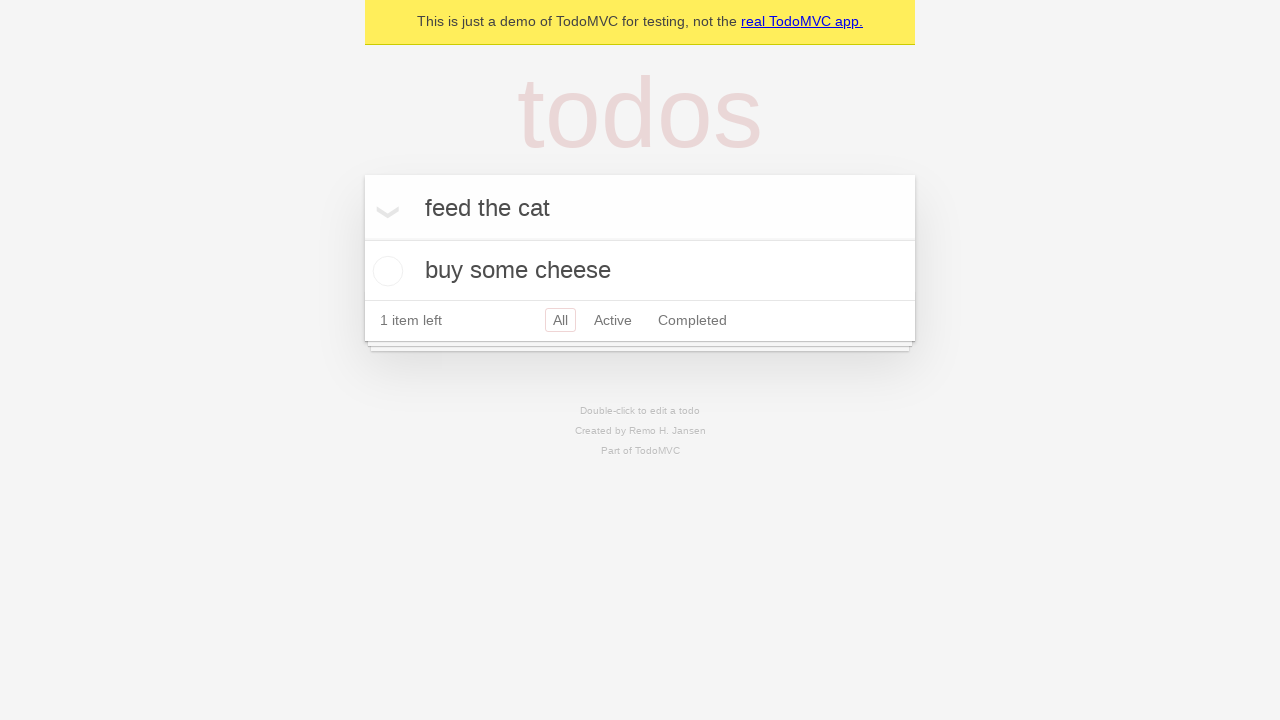

Pressed Enter to add second todo item on internal:attr=[placeholder="What needs to be done?"i]
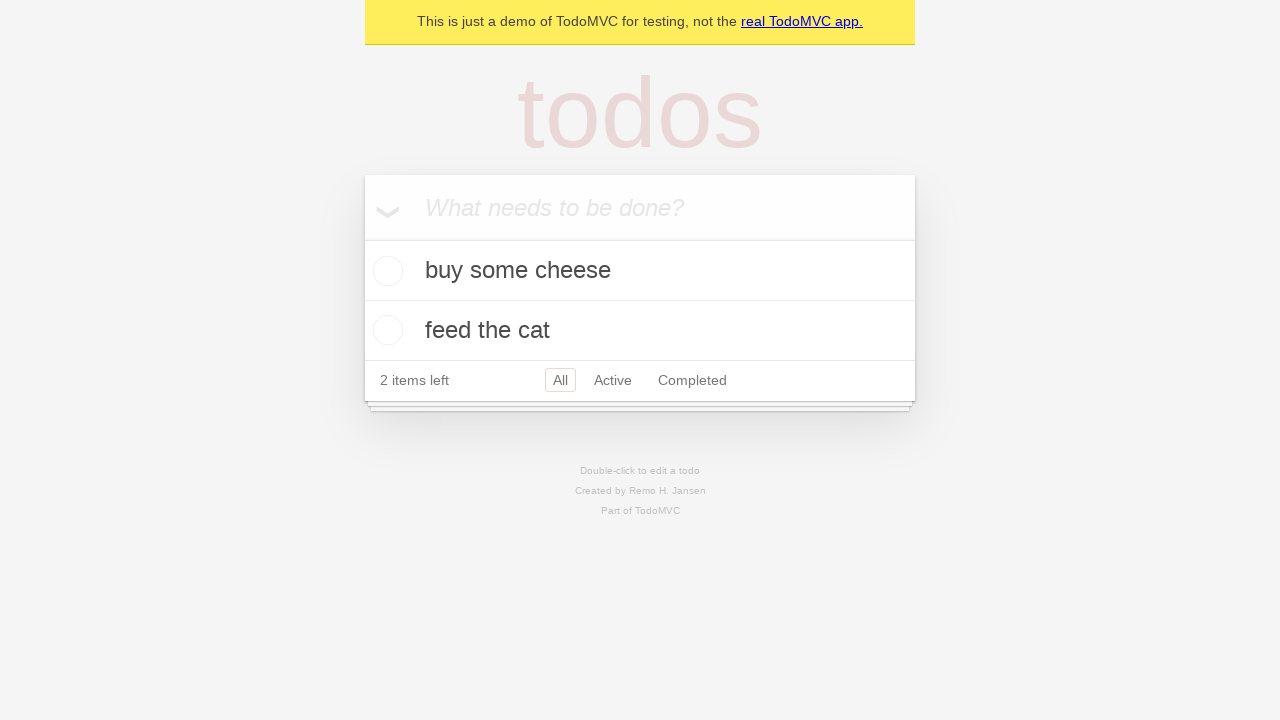

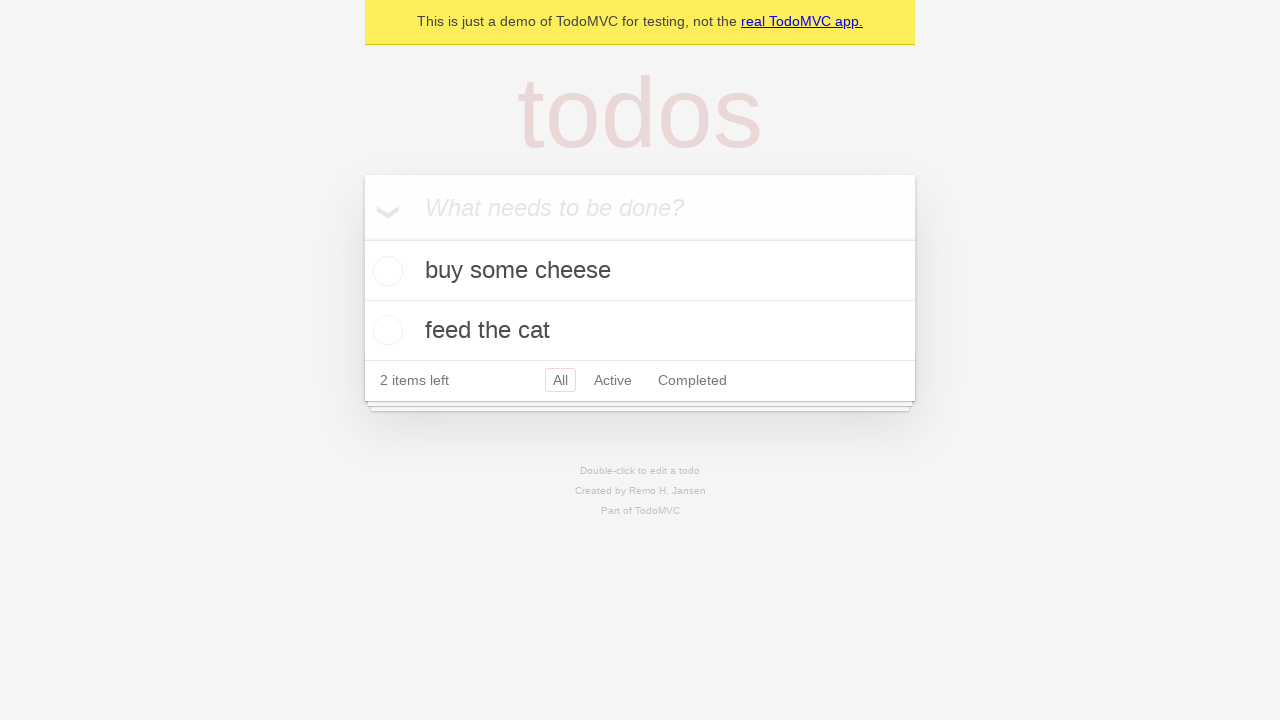